Fills out and submits a practice form with name, email, password, and validates successful submission

Starting URL: https://rahulshettyacademy.com/angularpractice/

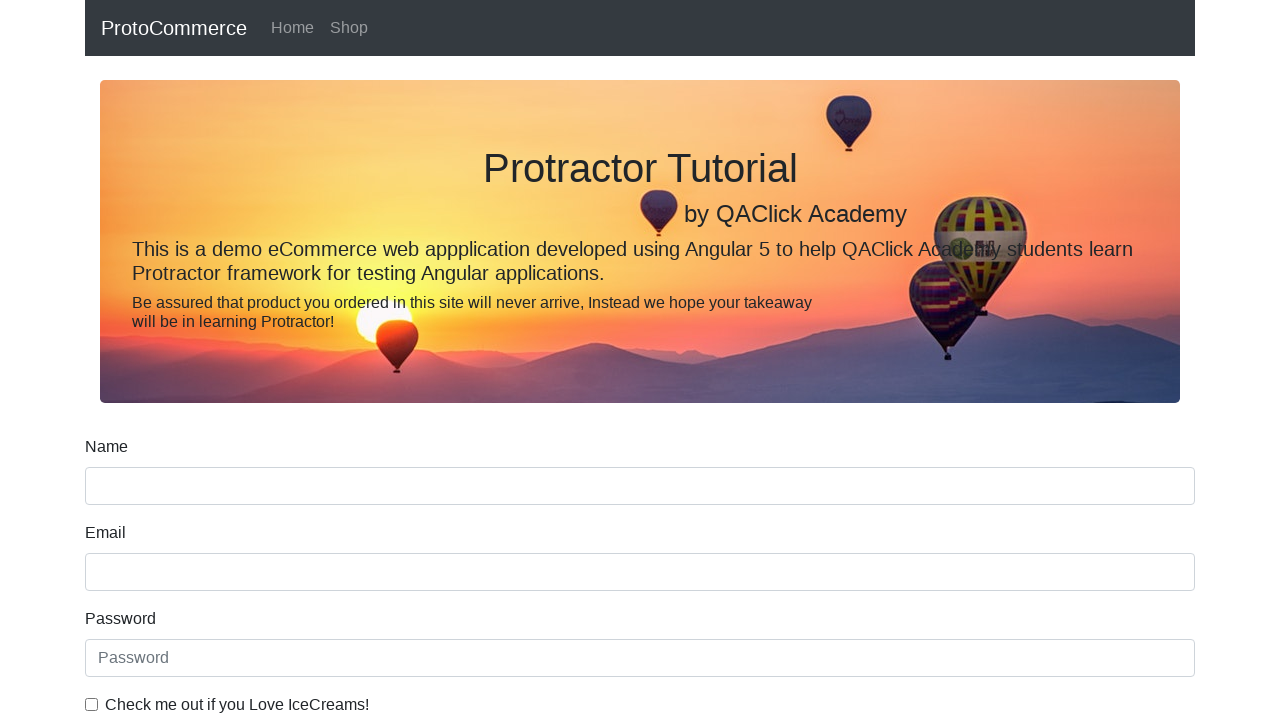

Navigated to practice form page
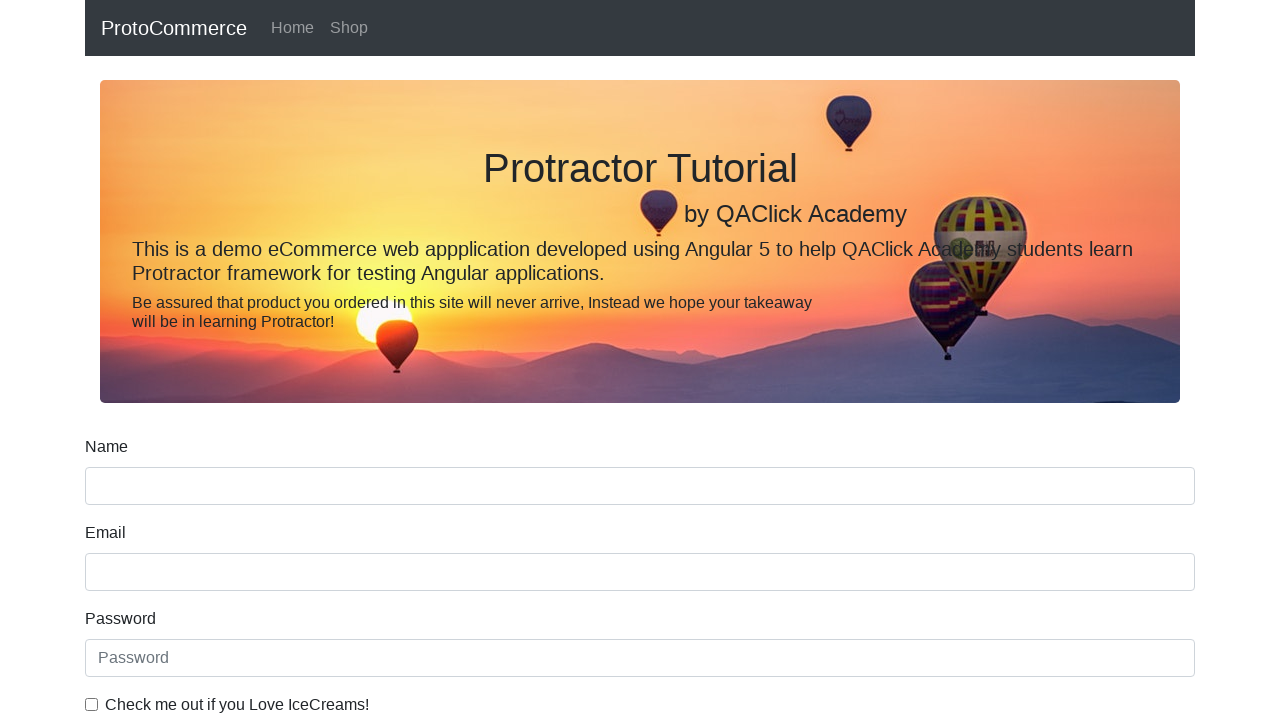

Filled name field with 'Abhimanyu' on input[name='name']
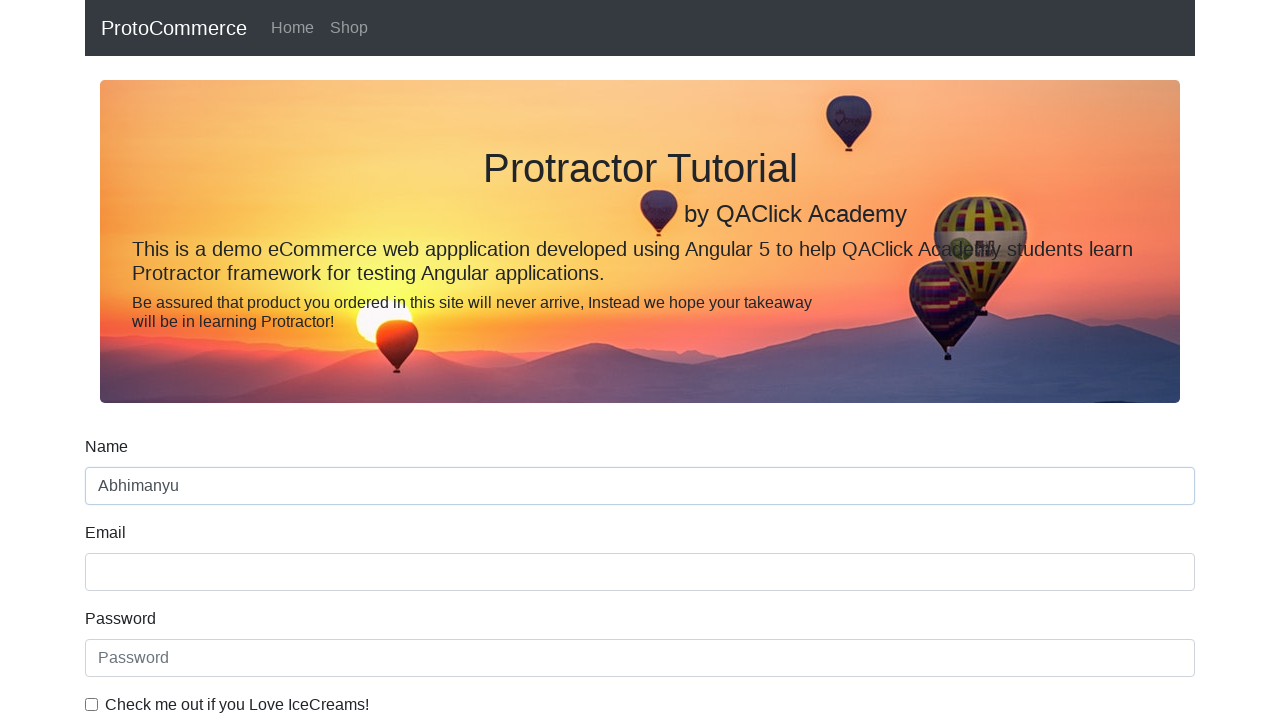

Filled email field with 'hello@gmail.com' on input[name='email']
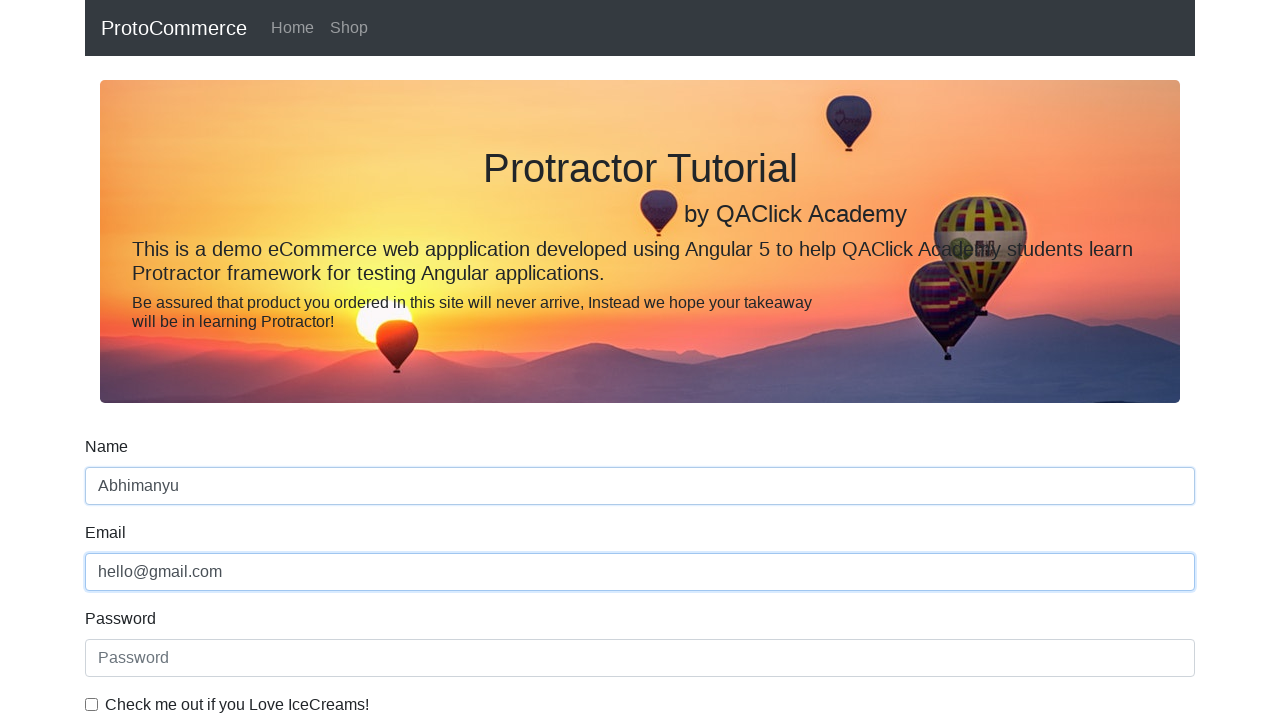

Filled password field with '123456' on #exampleInputPassword1
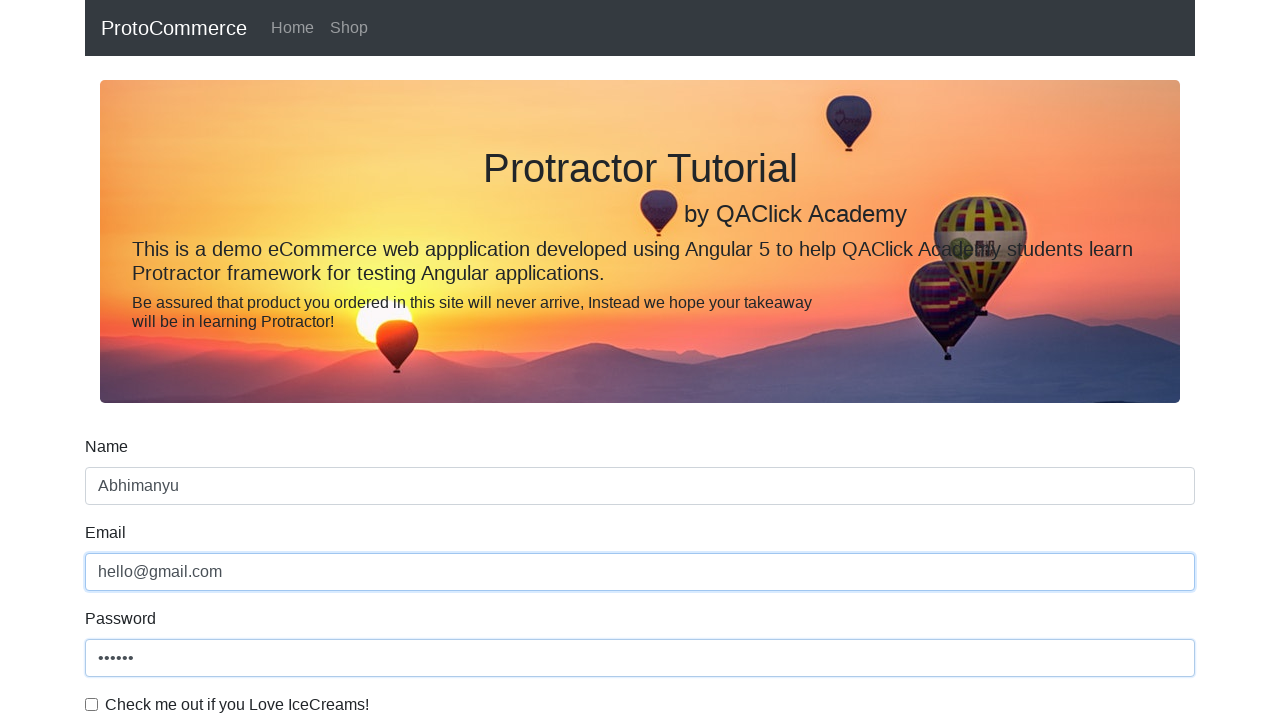

Clicked checkbox to agree to terms at (237, 705) on .form-check-label
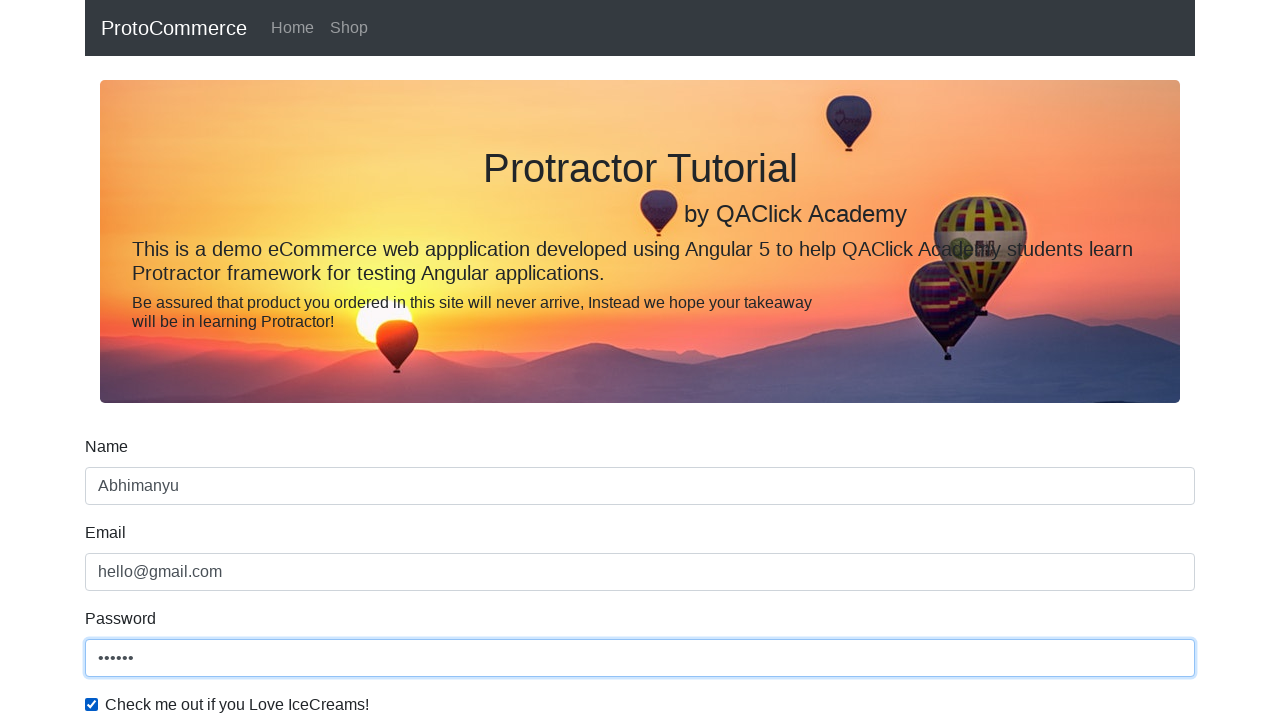

Clicked dropdown menu at (640, 360) on #exampleFormControlSelect1
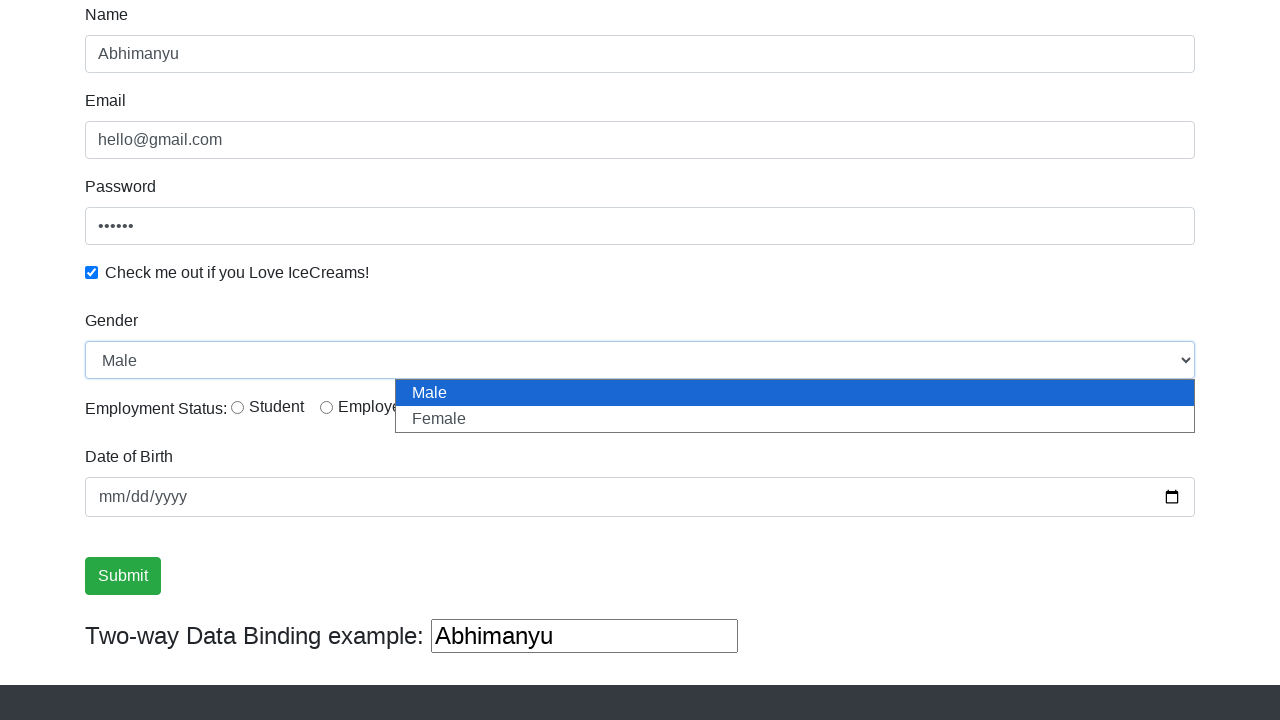

Clicked submit button to submit form at (123, 576) on xpath=//input[@type='submit']
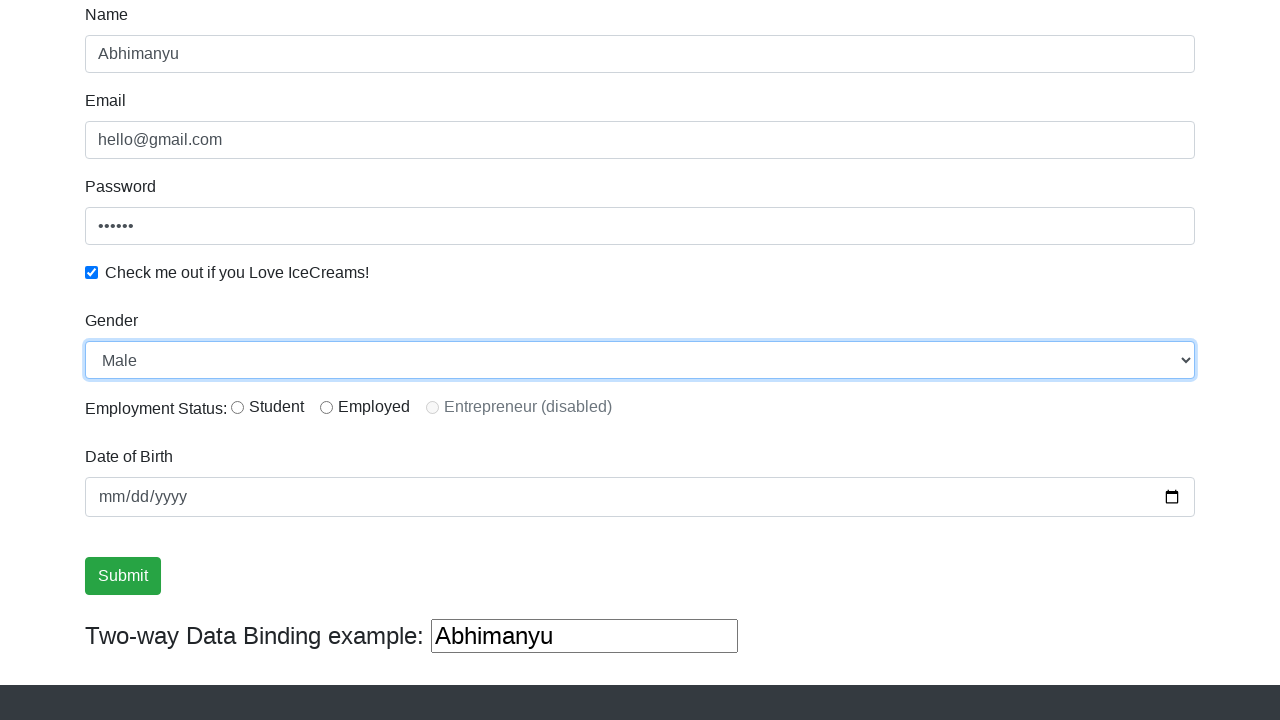

Success message appeared after form submission
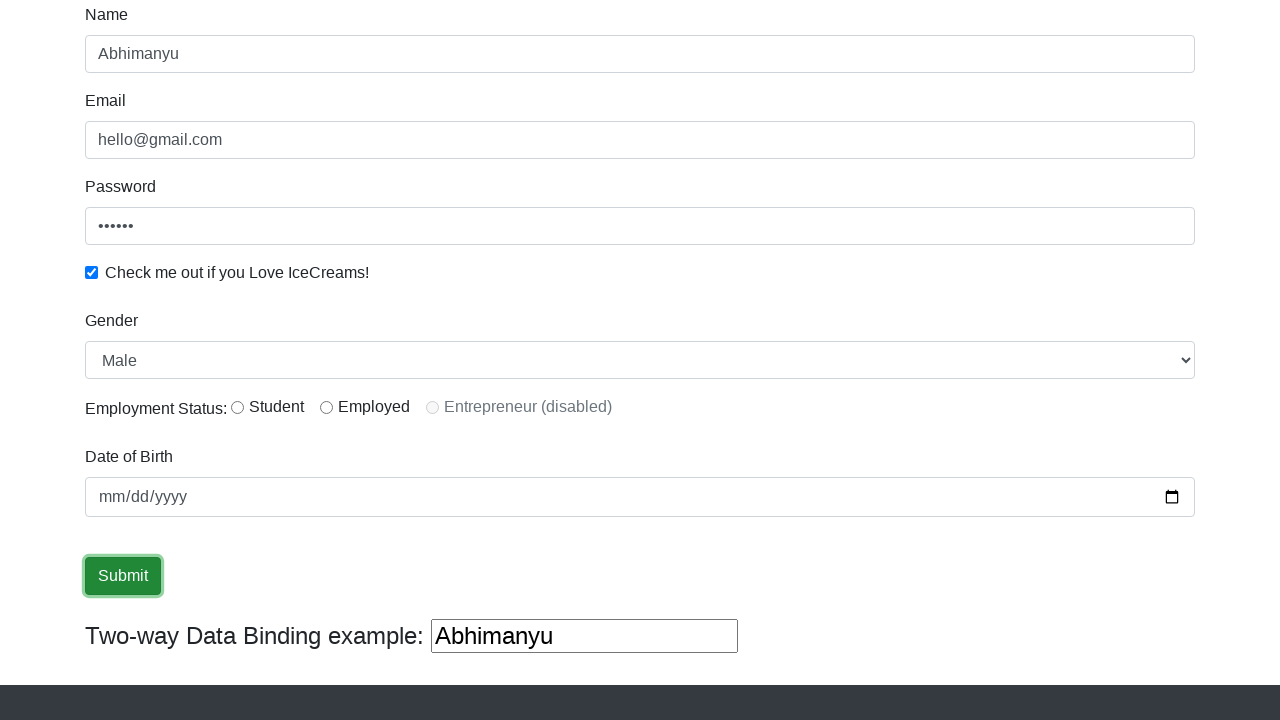

Retrieved success message text: '
                    ×
                    Success! The Form has been submitted successfully!.
                  '
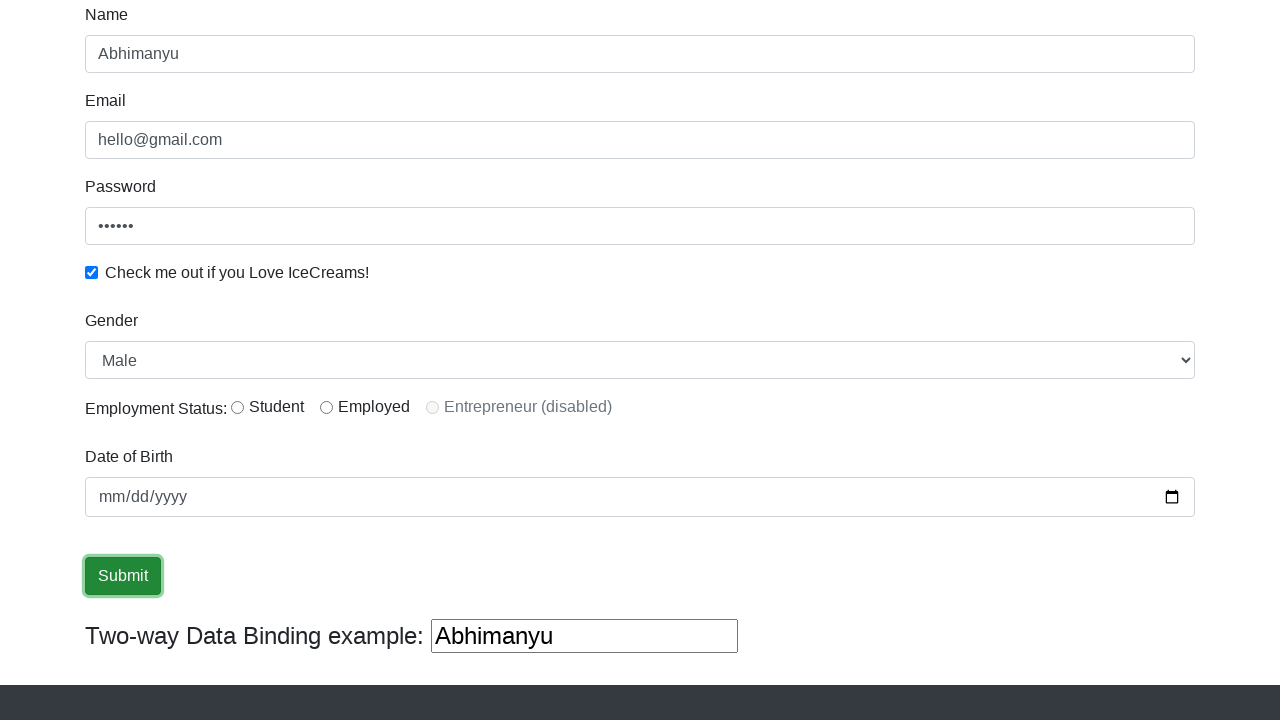

Verified that success message contains 'Success' text
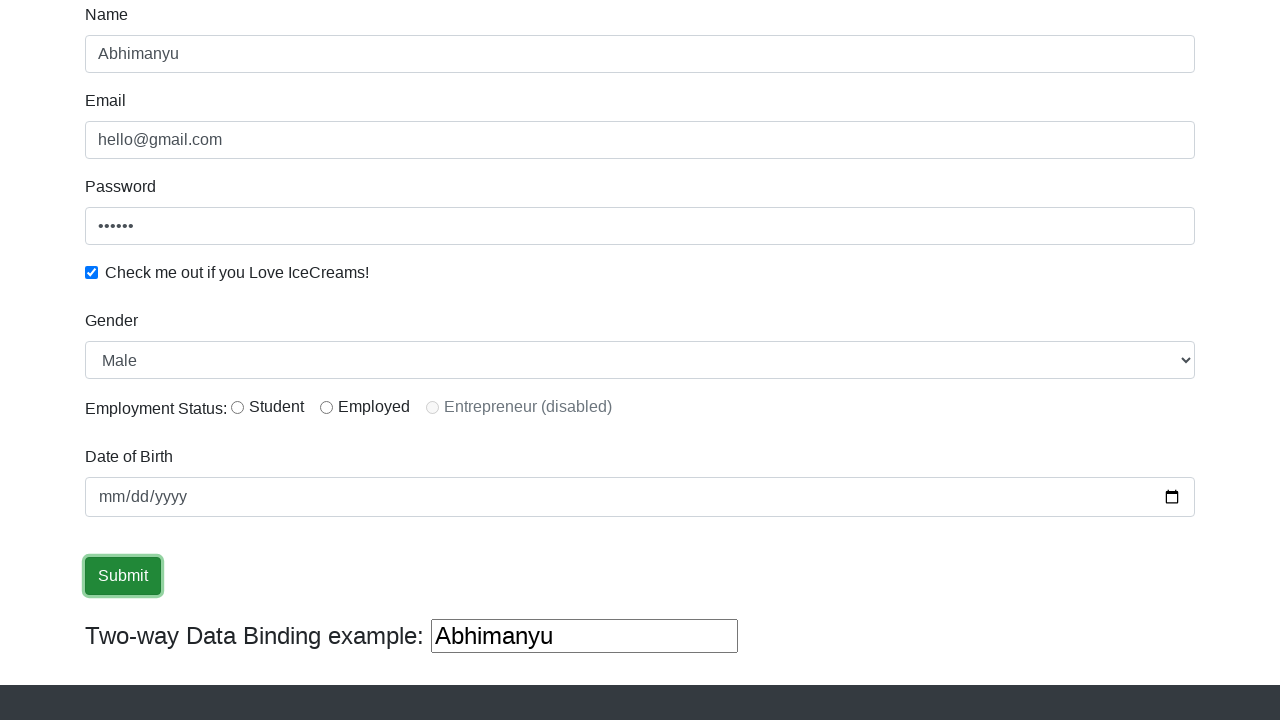

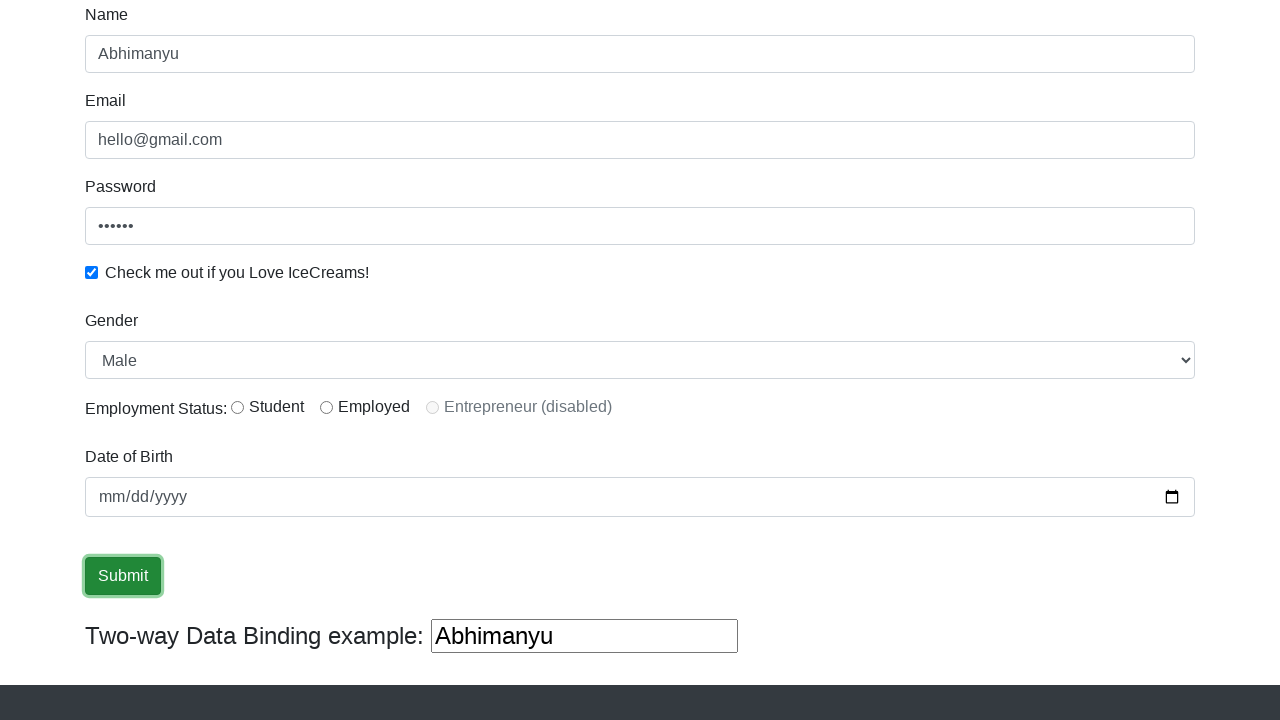